Verifies that MacBook air from Laptops category can be selected, added to cart, and verified

Starting URL: https://www.demoblaze.com/

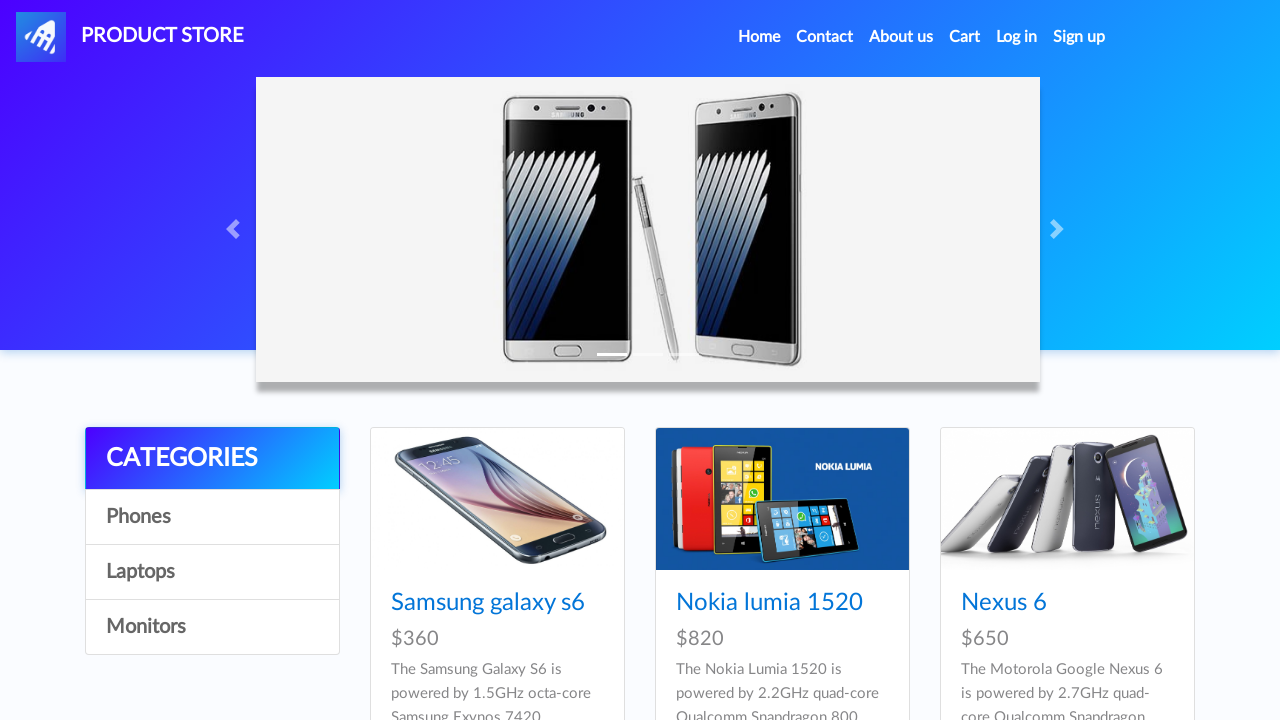

Clicked on Laptops category at (212, 572) on a:has-text('Laptops')
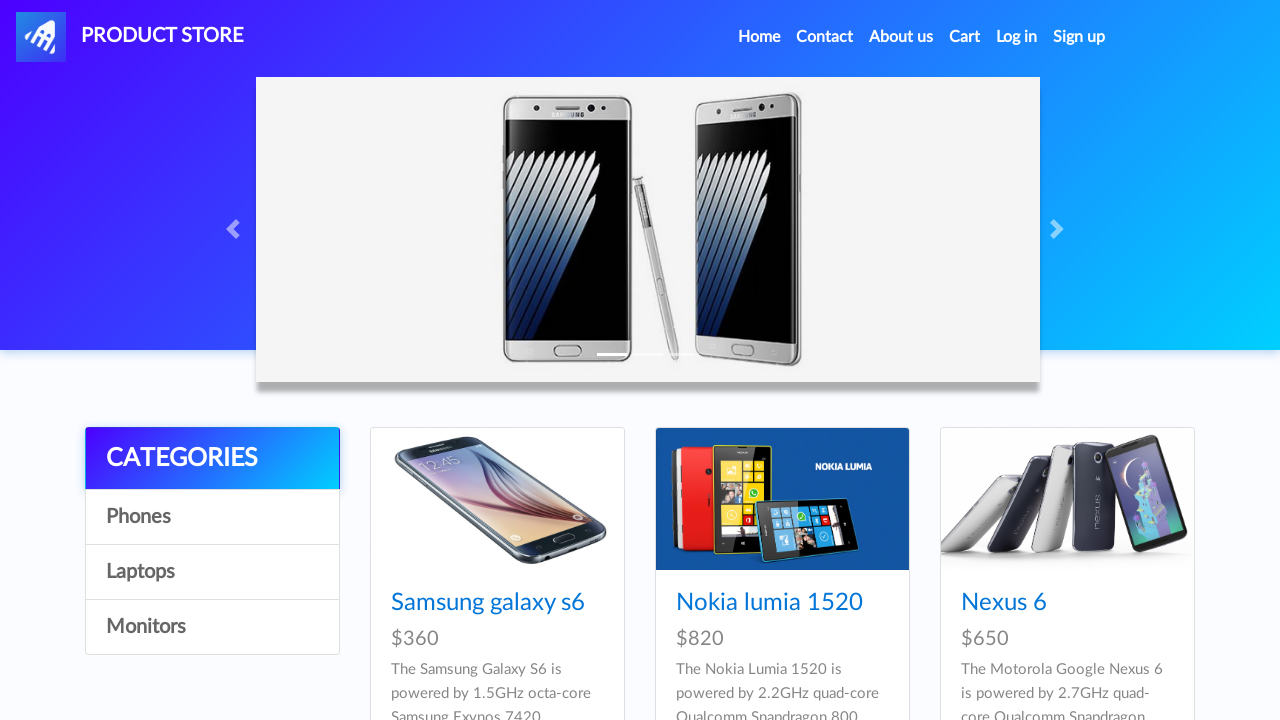

Waited for Laptops category page to load
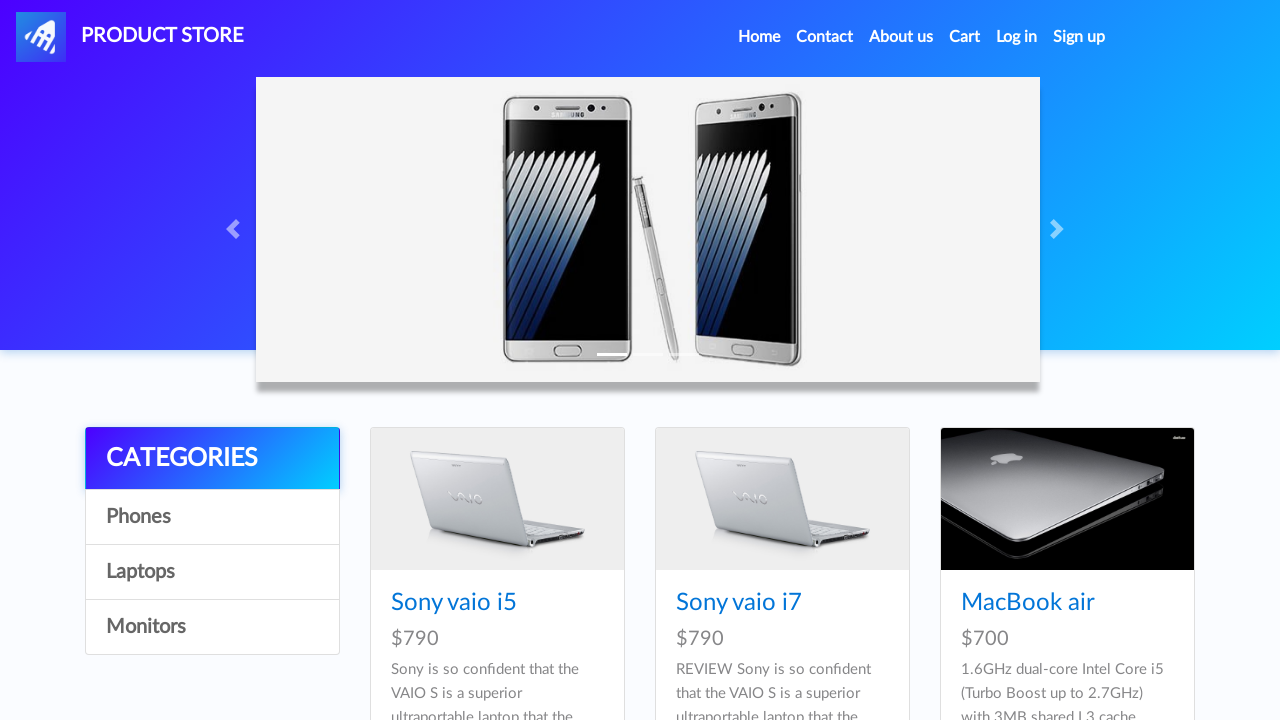

Clicked on MacBook air product at (1028, 603) on a:has-text('MacBook air')
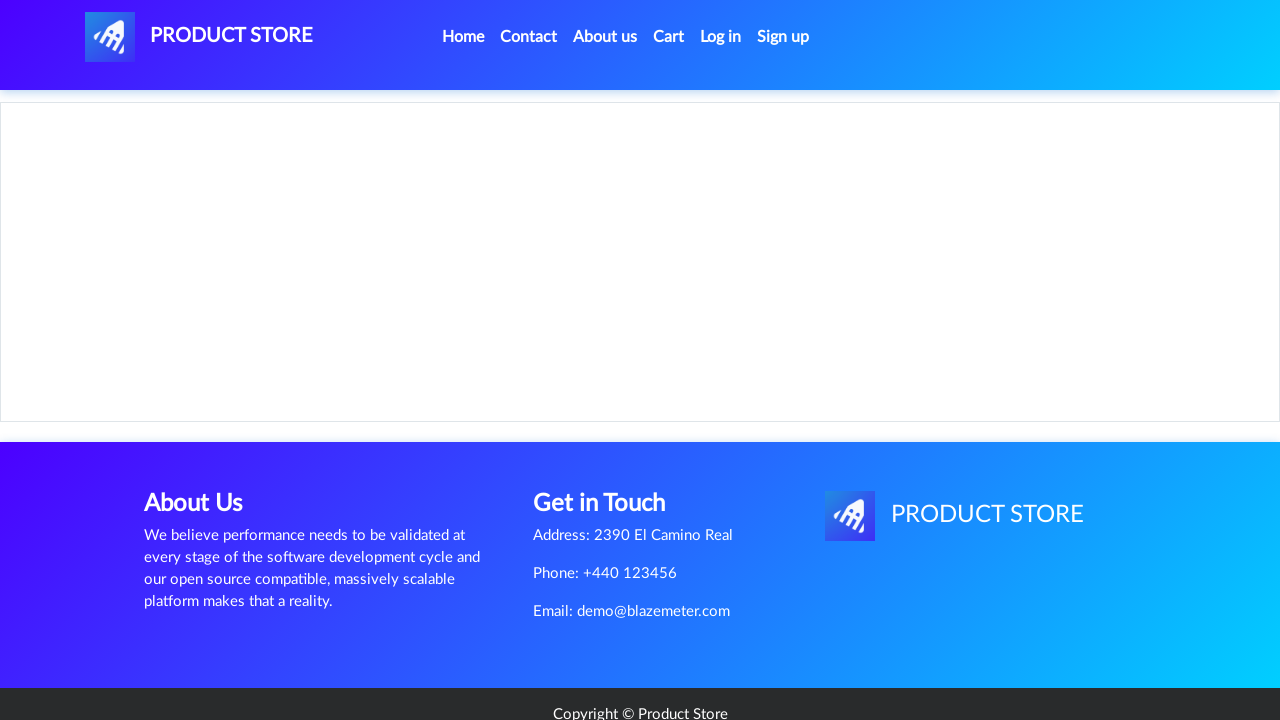

Product content loaded
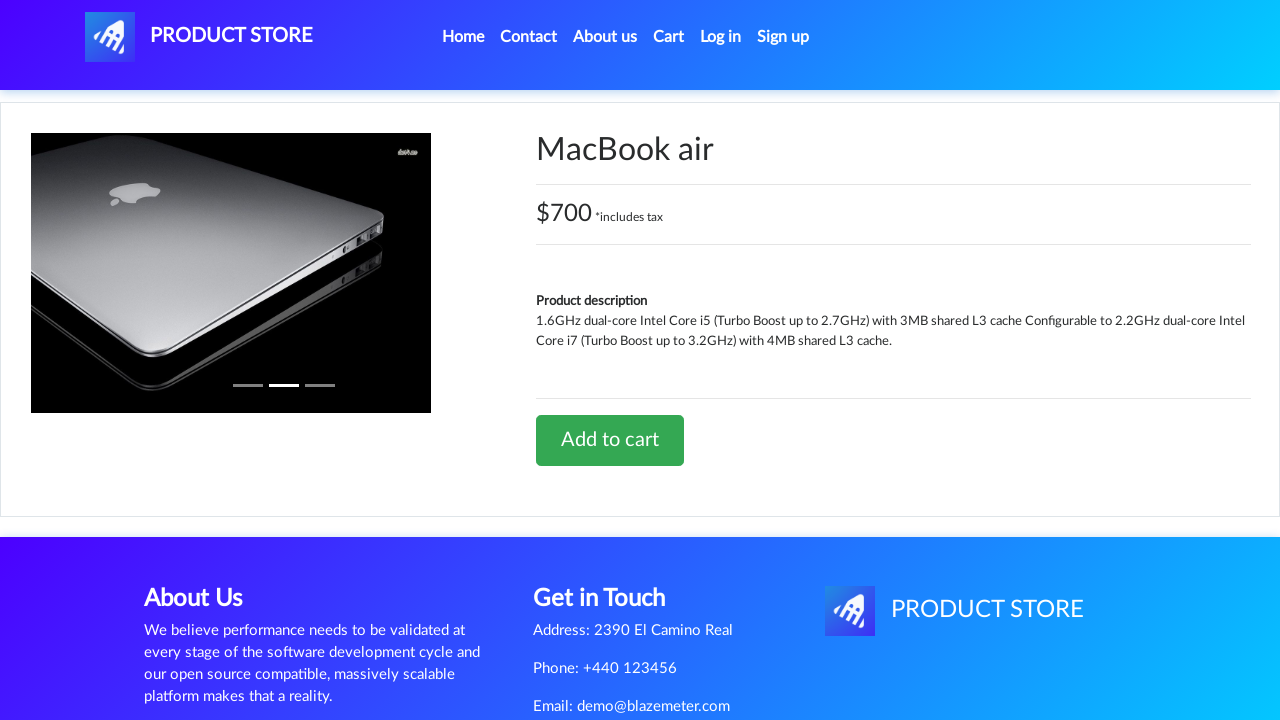

Clicked 'Add to cart' button for MacBook air at (610, 440) on a:has-text('Add to cart')
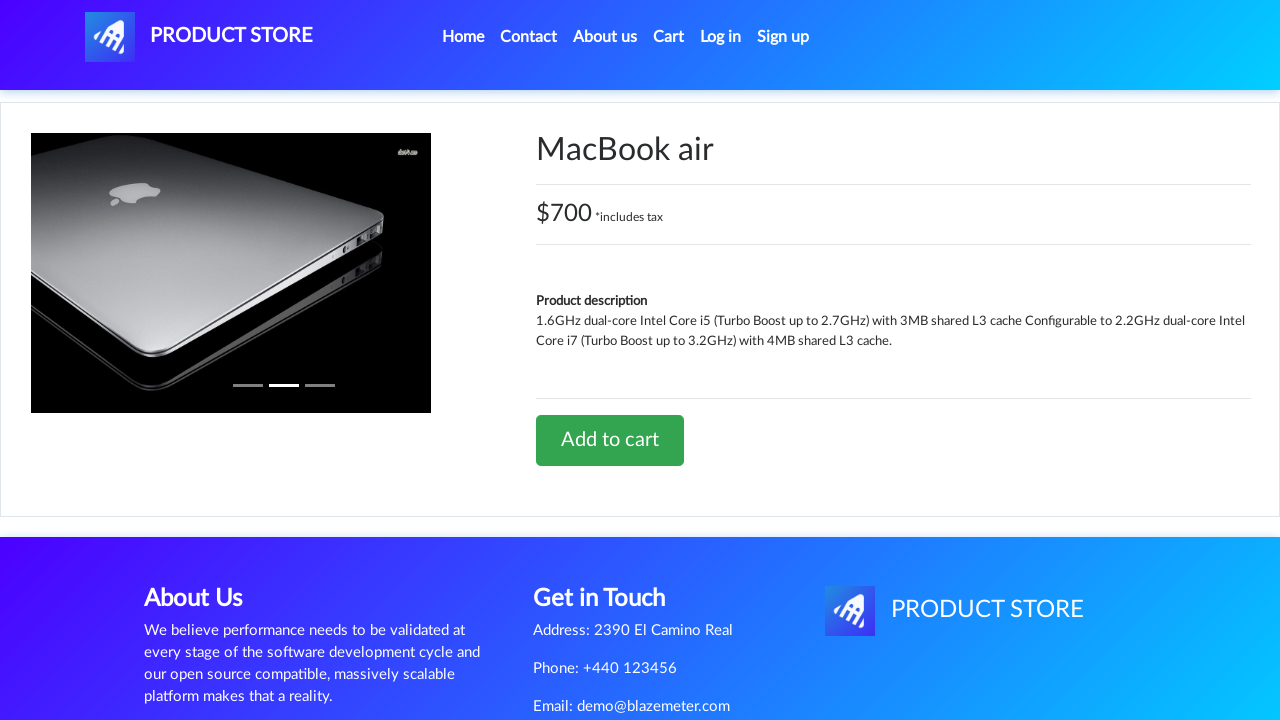

Waited for add to cart action to complete
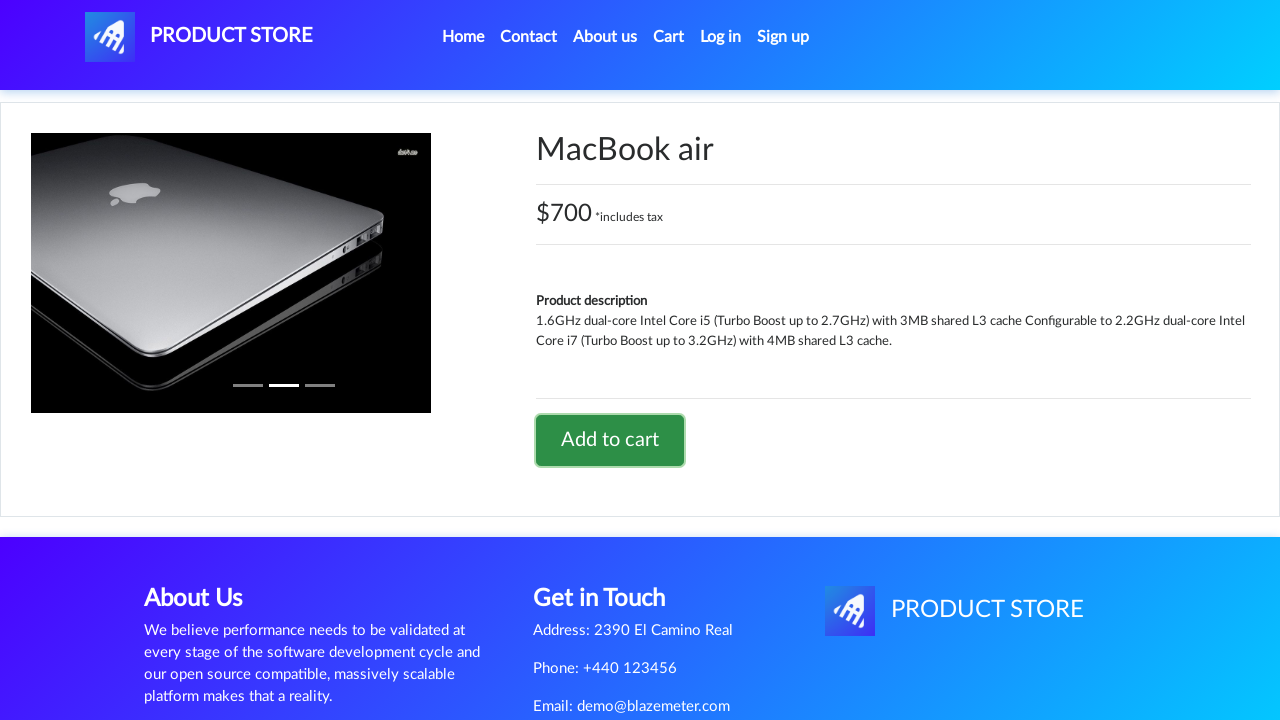

Clicked on cart icon to navigate to cart at (669, 37) on #cartur
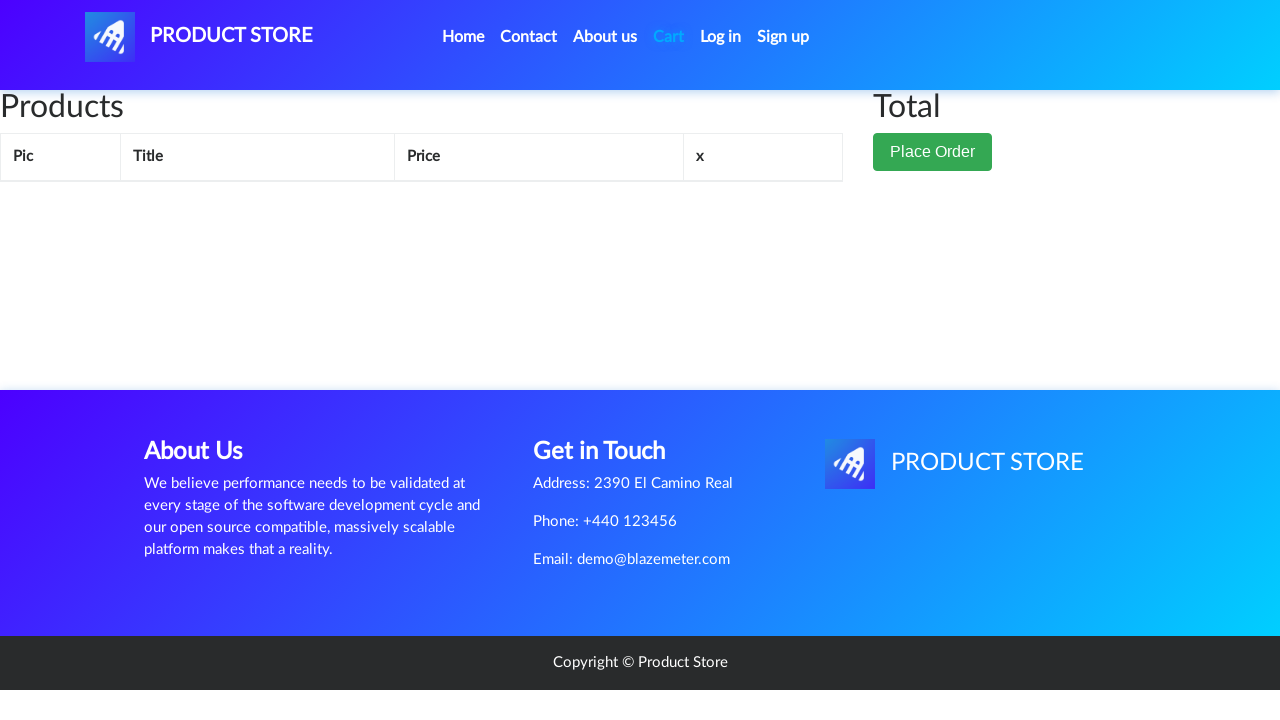

Waited for cart items table to load
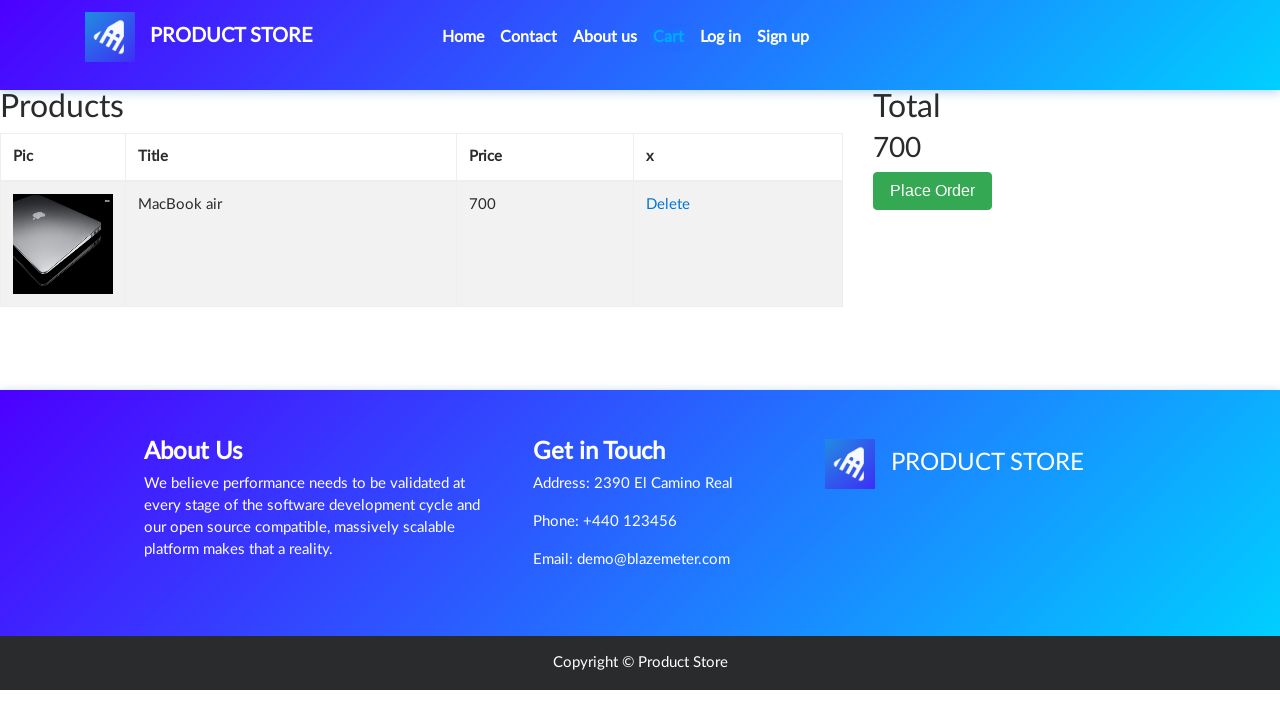

Verified MacBook air is visible in cart
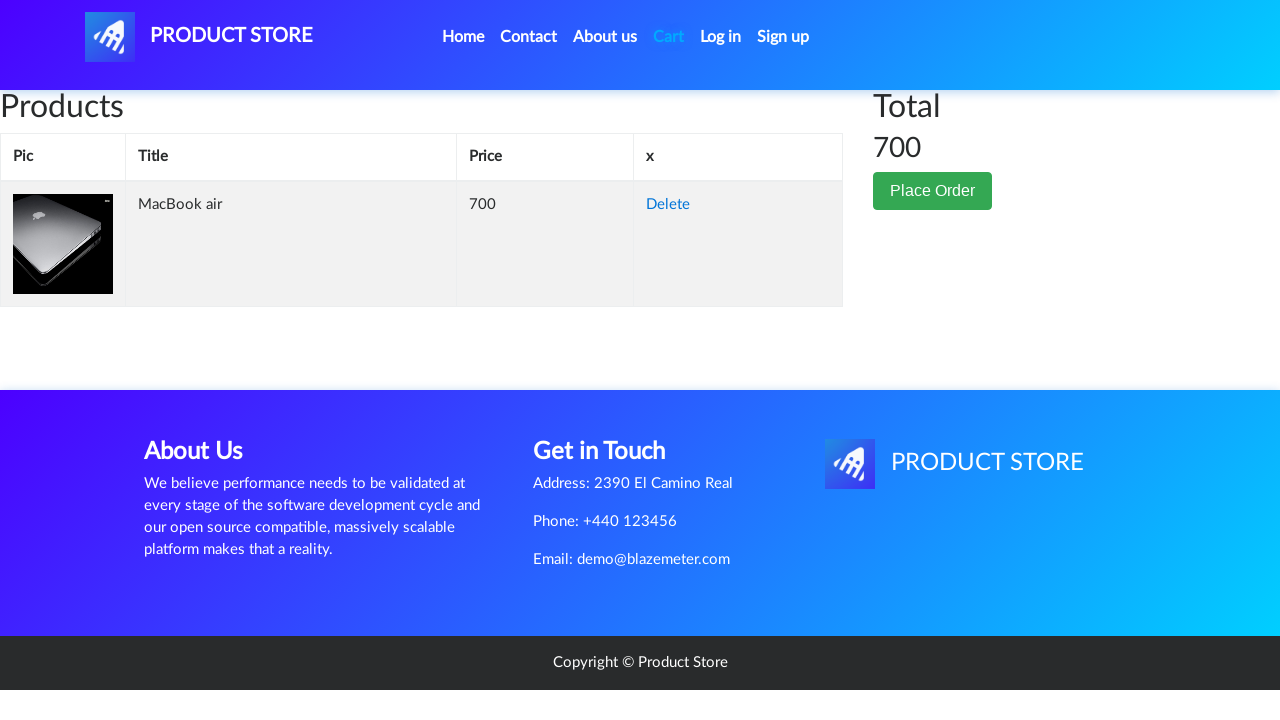

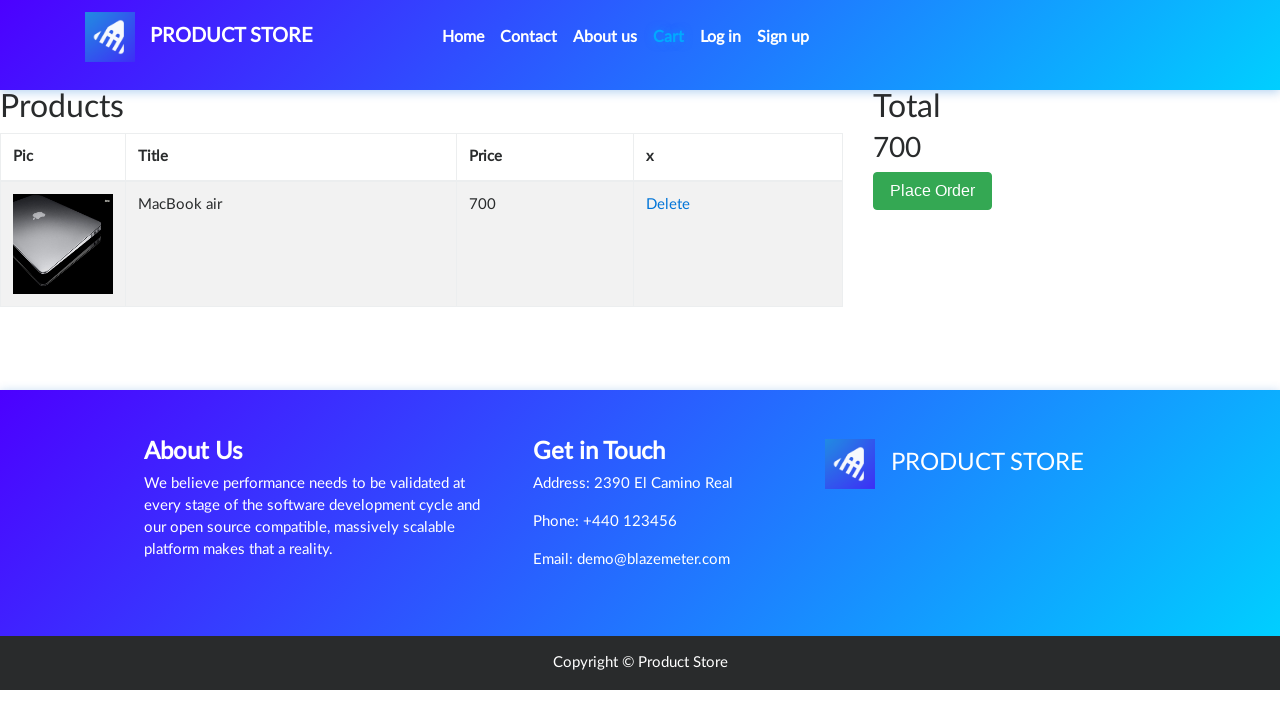